Tests the account registration flow on an e-commerce playground site by navigating to the registration page and filling out the registration form with user details including name, email, phone, and password.

Starting URL: https://ecommerce-playground.lambdatest.io/

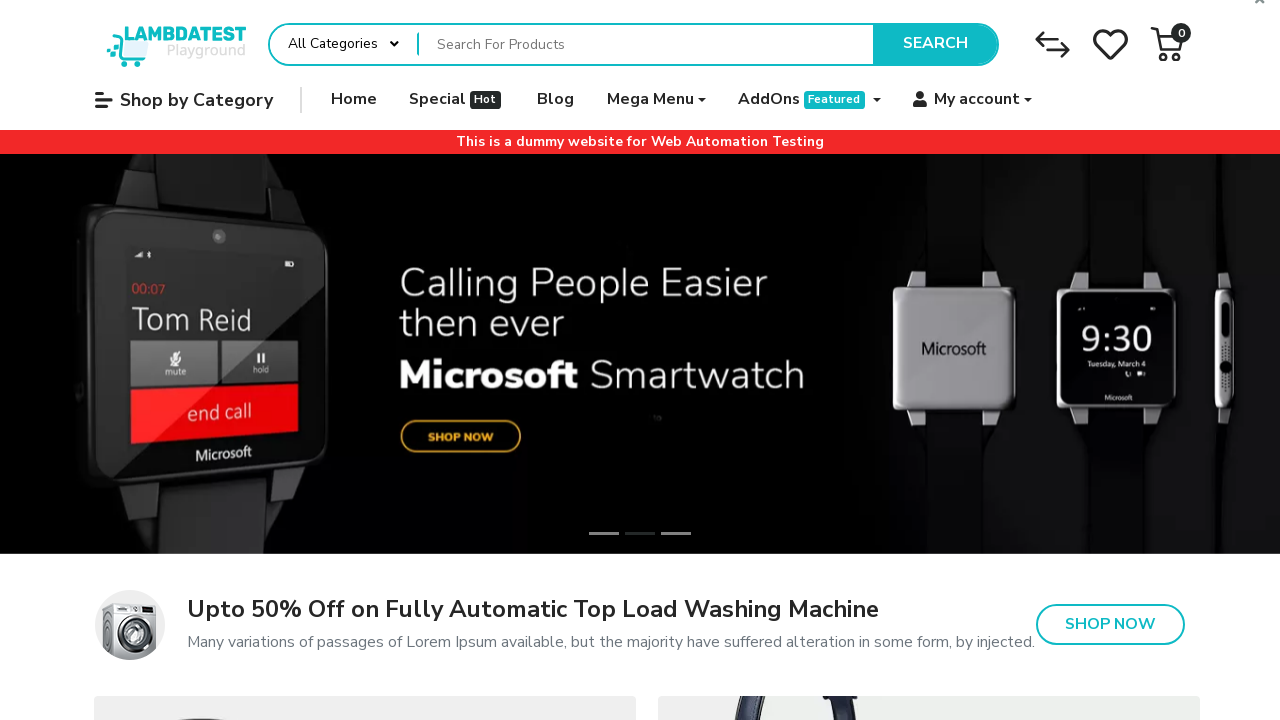

Clicked on account link in main navigation at (973, 100) on #main-navigation a[href*='account/account']
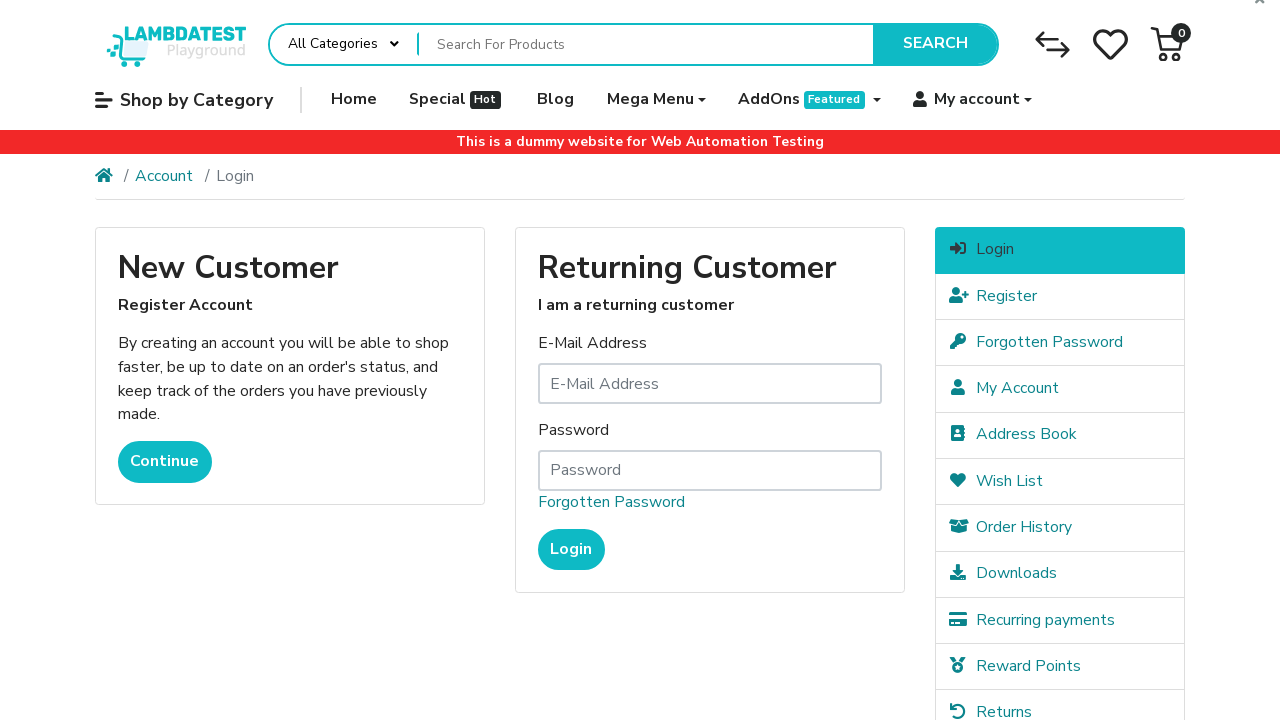

Clicked on register link in the right column at (1060, 296) on #column-right a[href*='account/register']
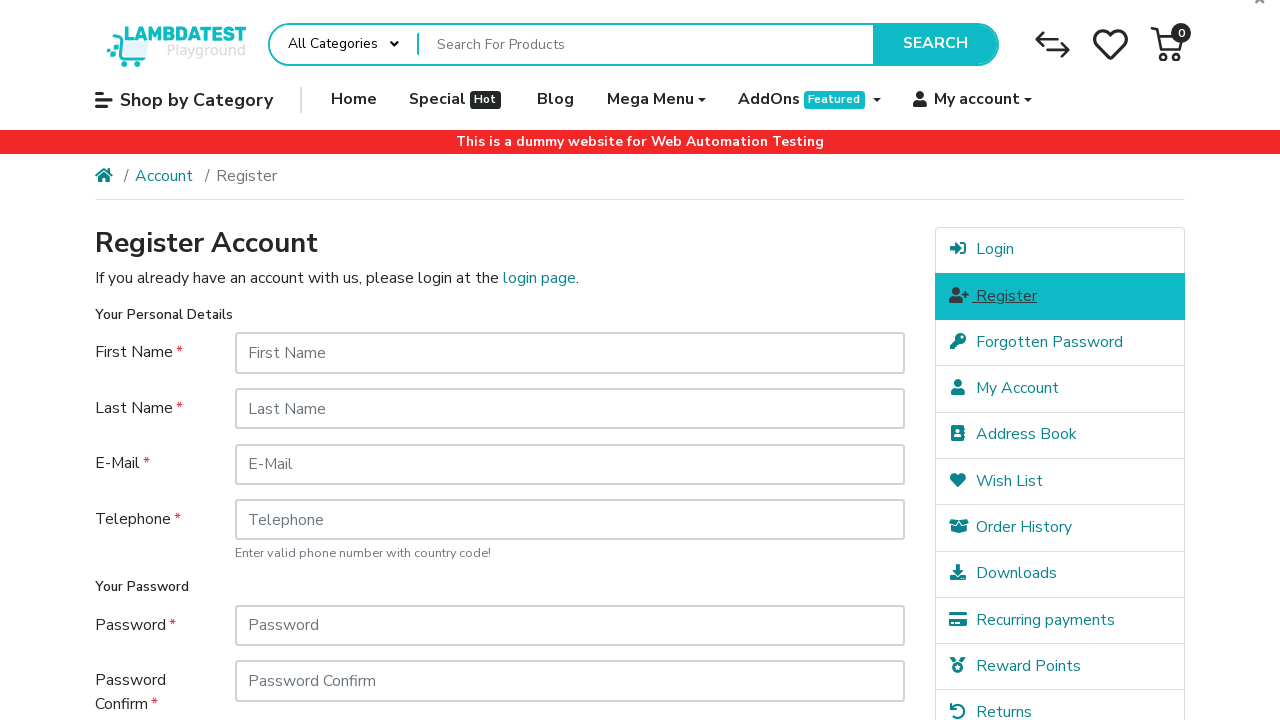

Registration form loaded and first name field is visible
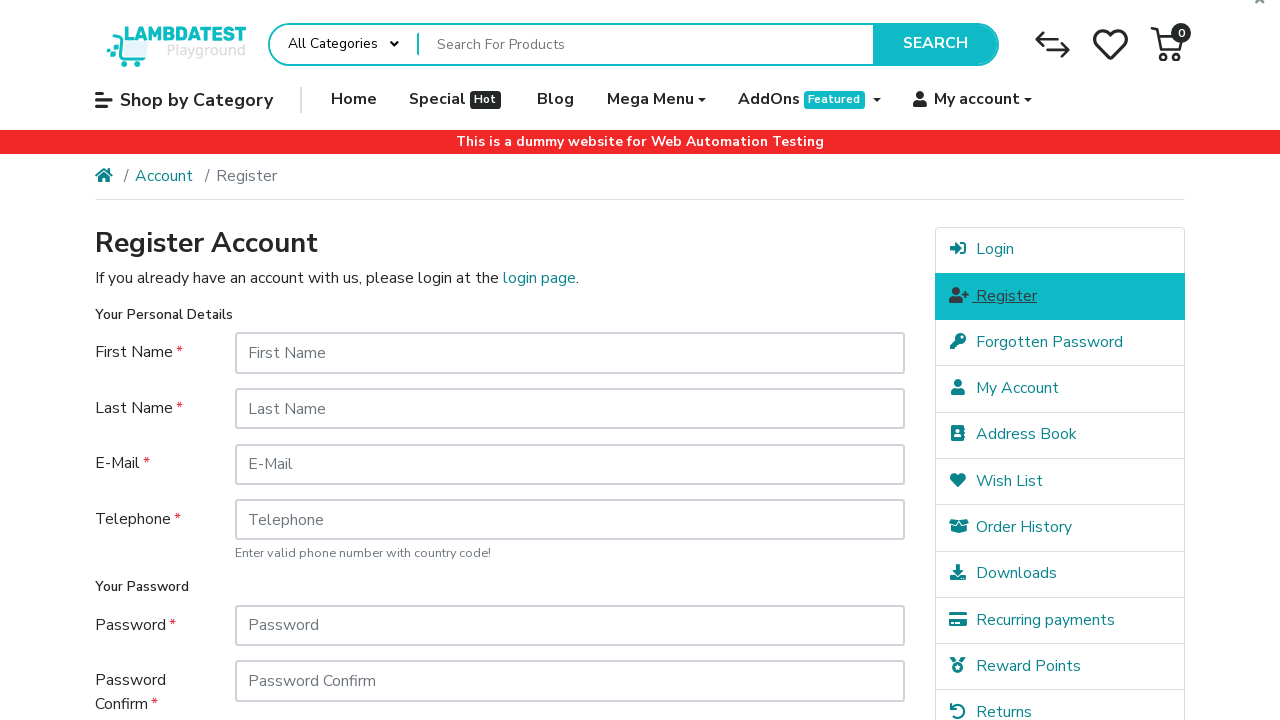

Filled in first name field with 'Michael' on #input-firstname
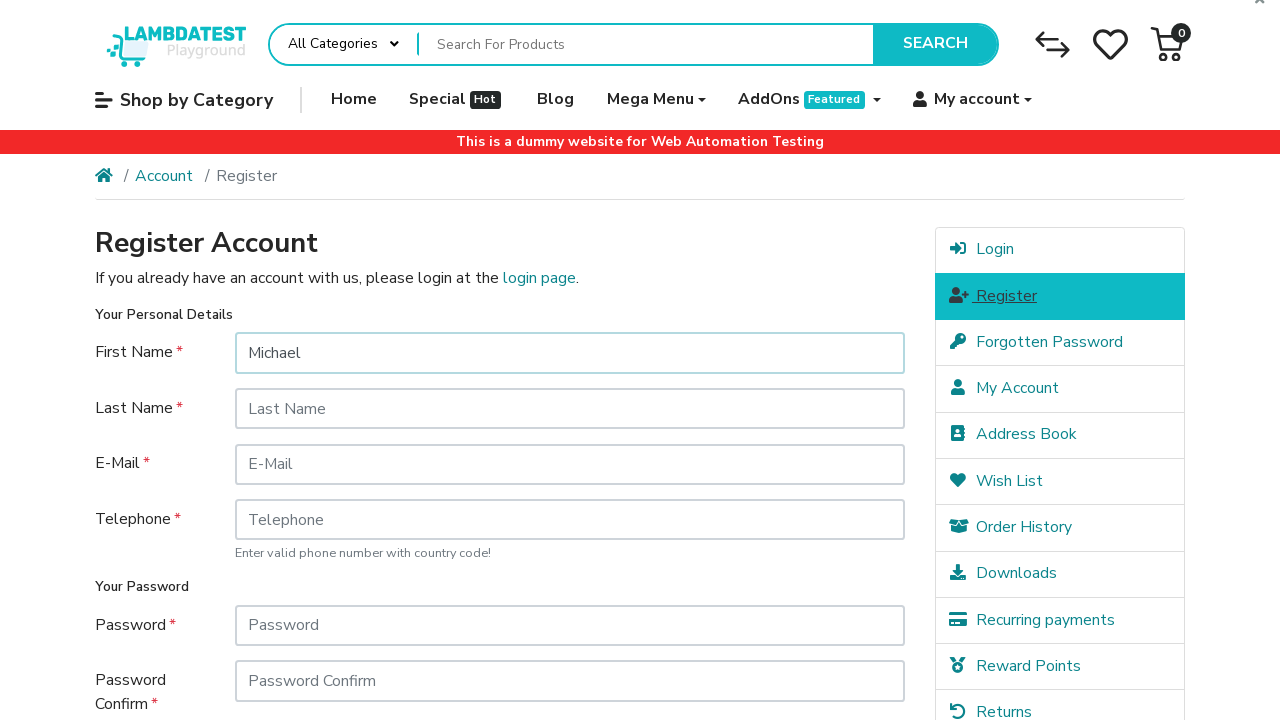

Filled in last name field with 'Thompson' on #input-lastname
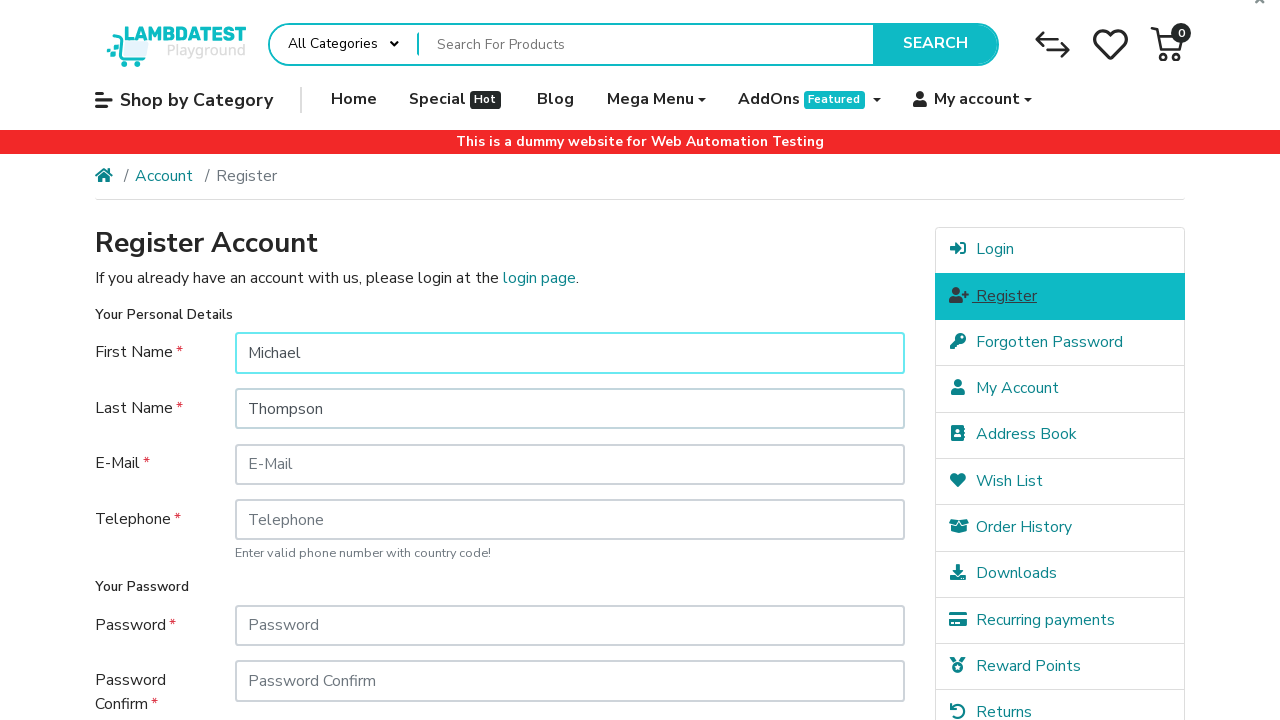

Filled in email field with 'michael.thompson8472@example.com' on #input-email
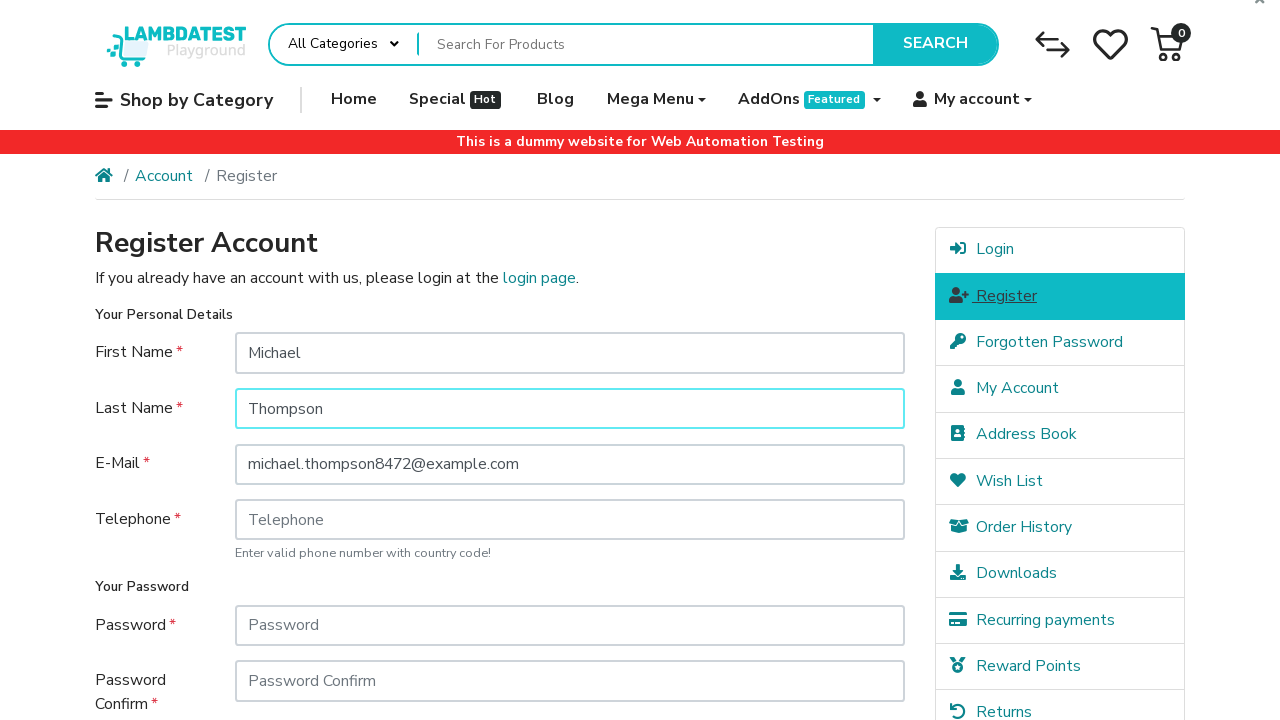

Filled in telephone field with '5551234567' on #input-telephone
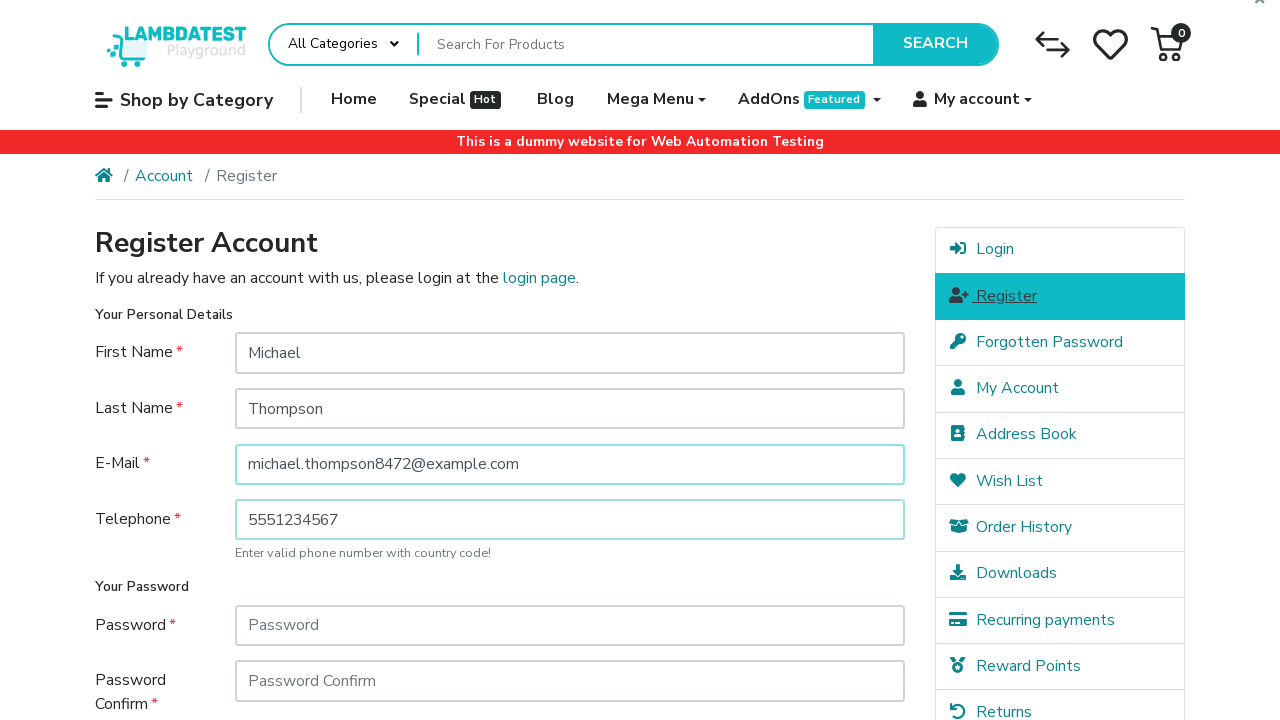

Filled in password field with 'SecurePass123!' on #input-password
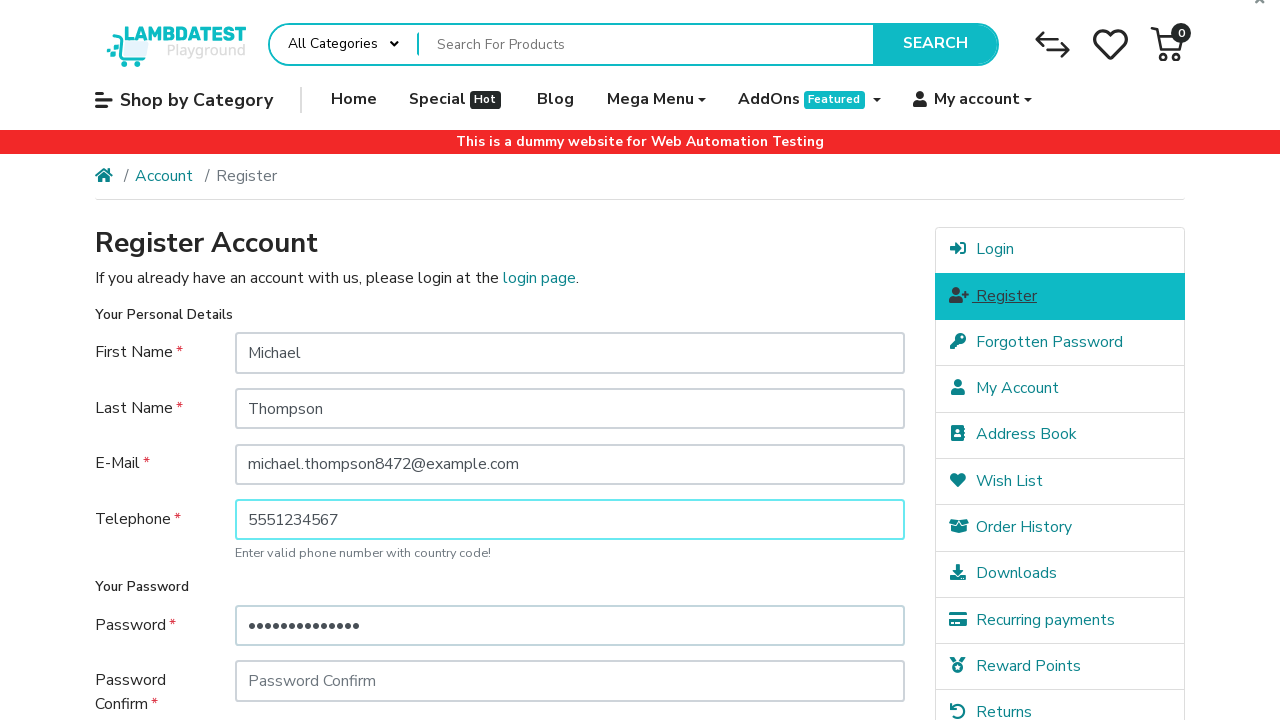

Filled in password confirmation field with 'SecurePass123!' on #input-confirm
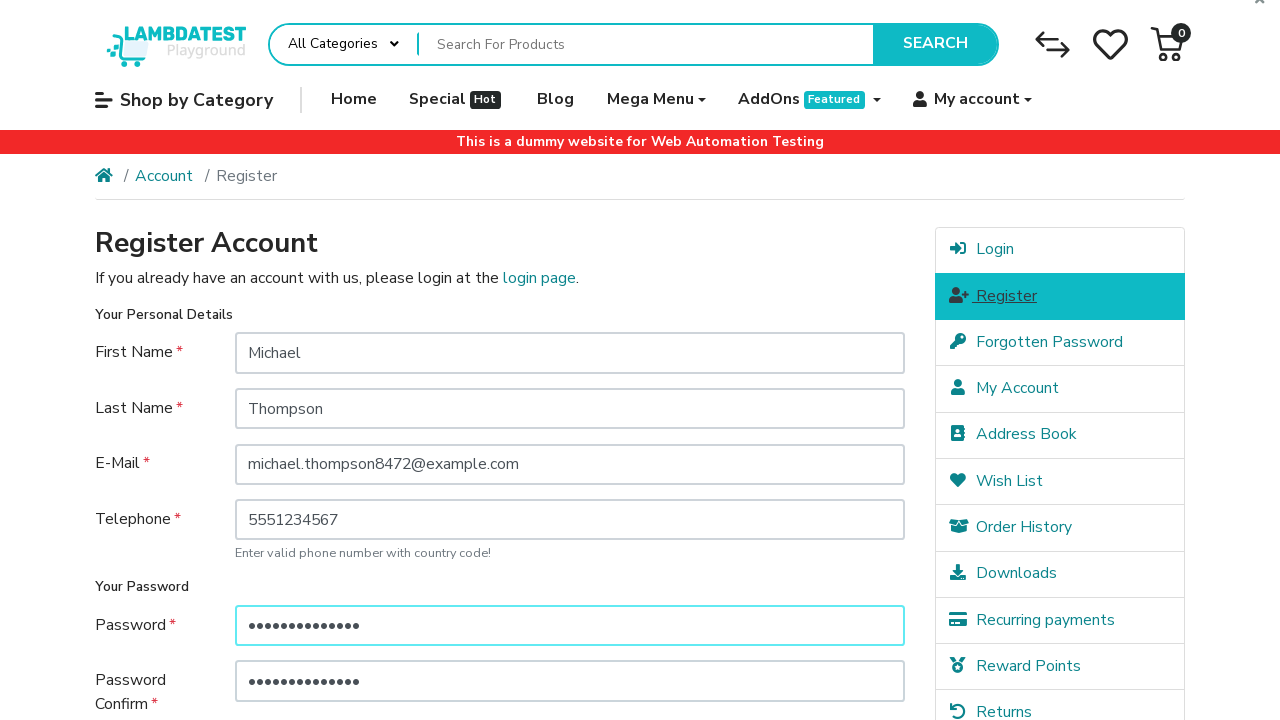

Submitted the registration form at (858, 578) on input[type='submit']
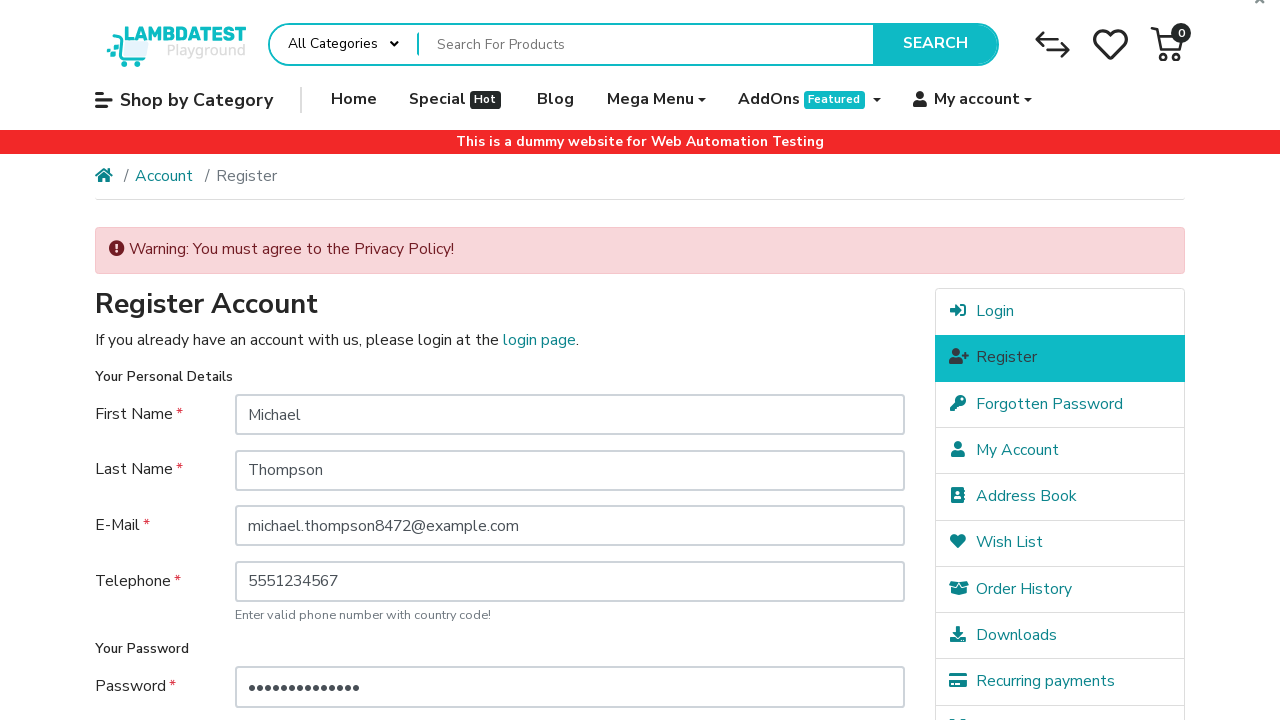

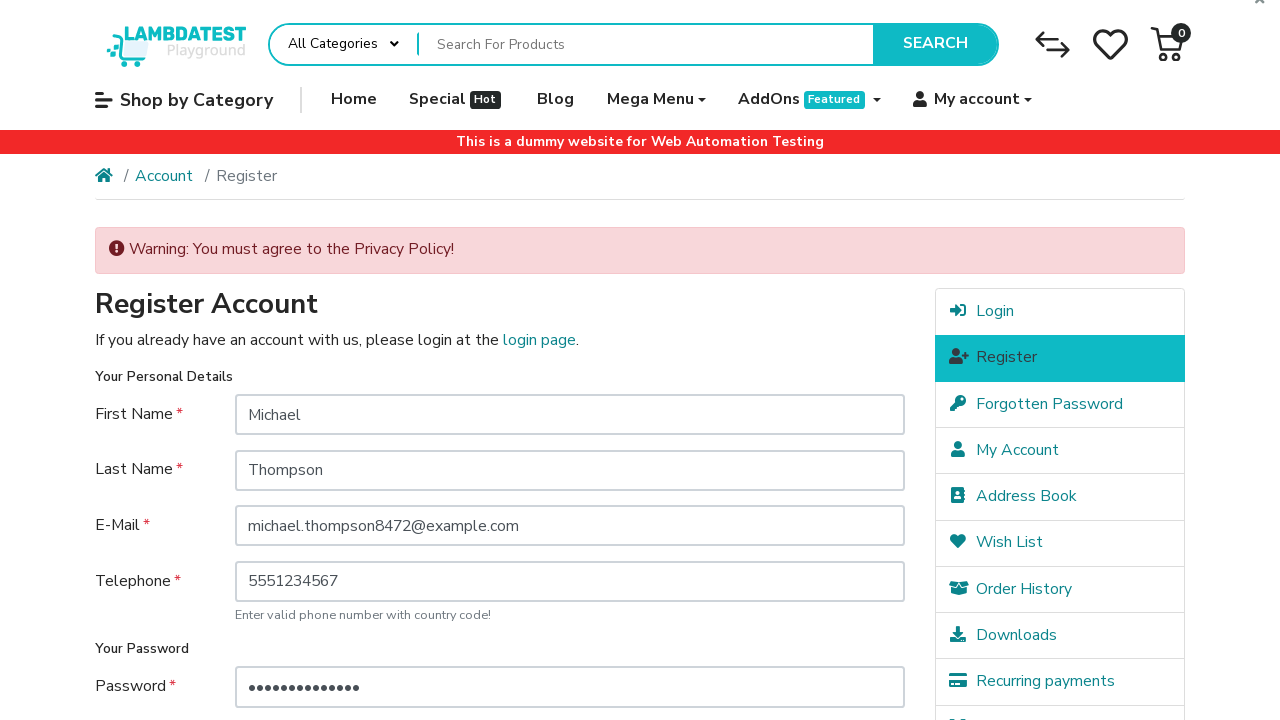